Navigates to Rahul Shetty Academy website and retrieves the page title

Starting URL: https://rahulshettyacademy.com/

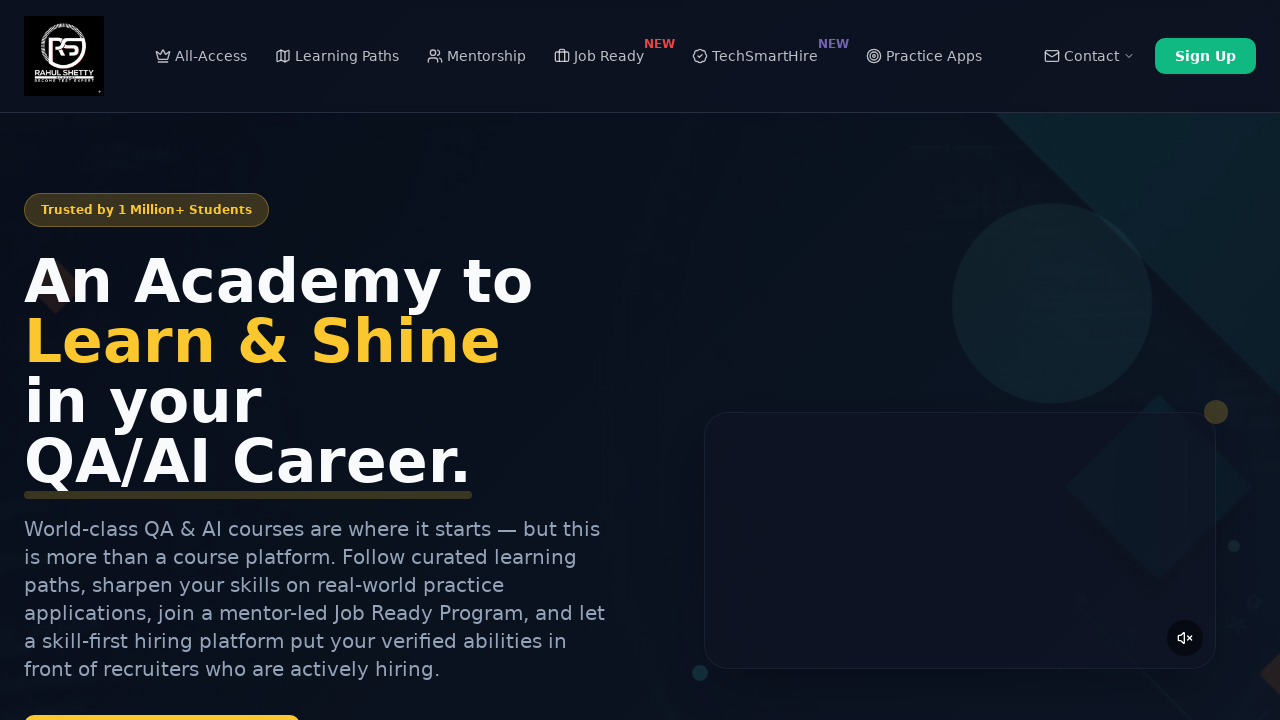

Retrieved page title from Rahul Shetty Academy website
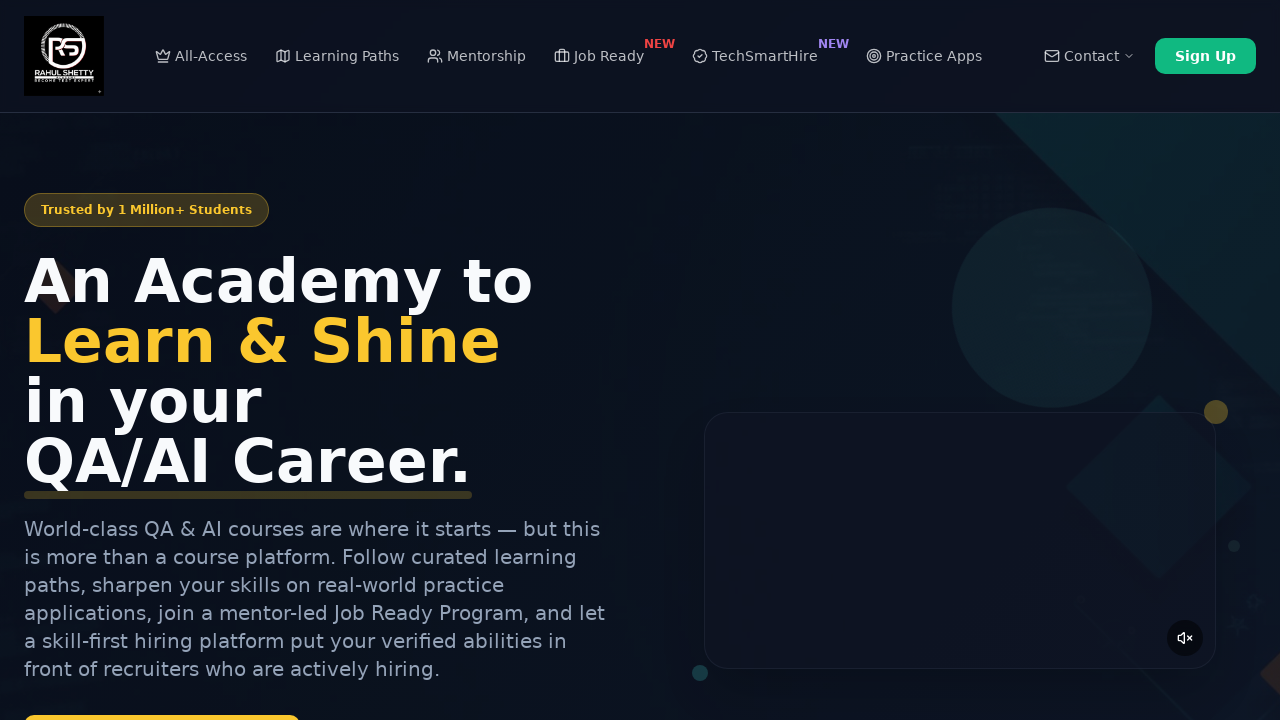

Printed page title to console
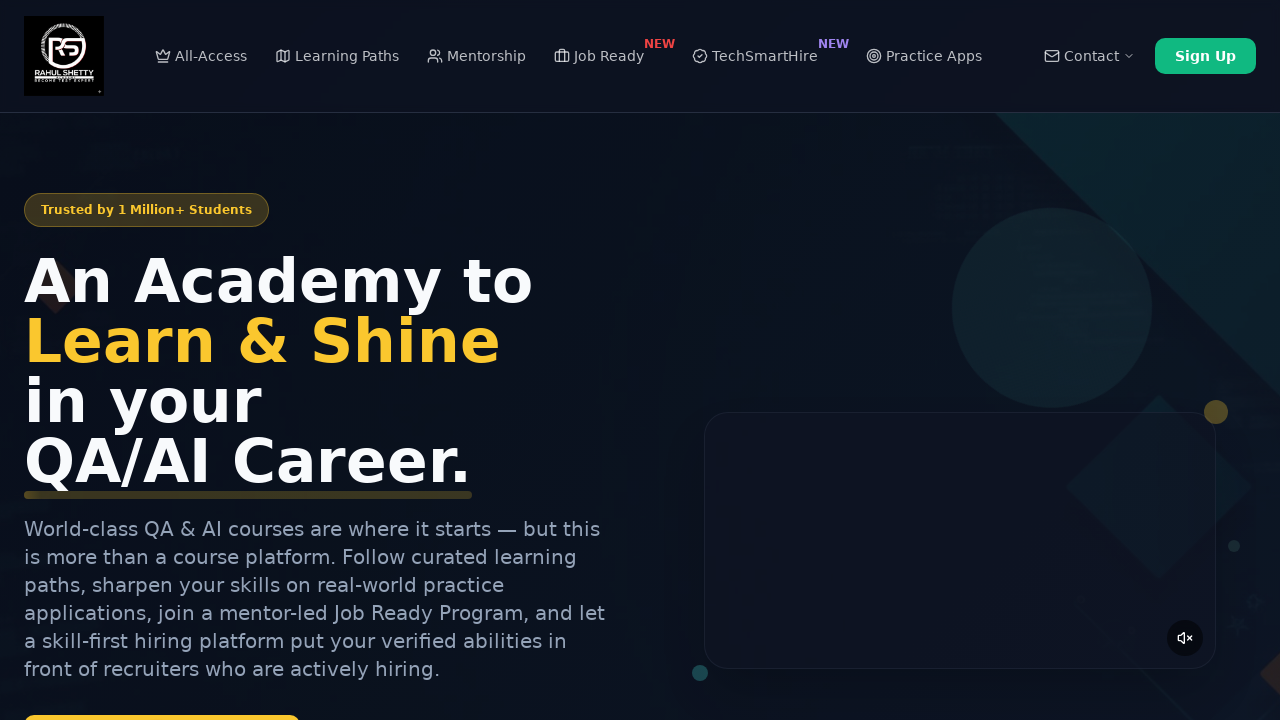

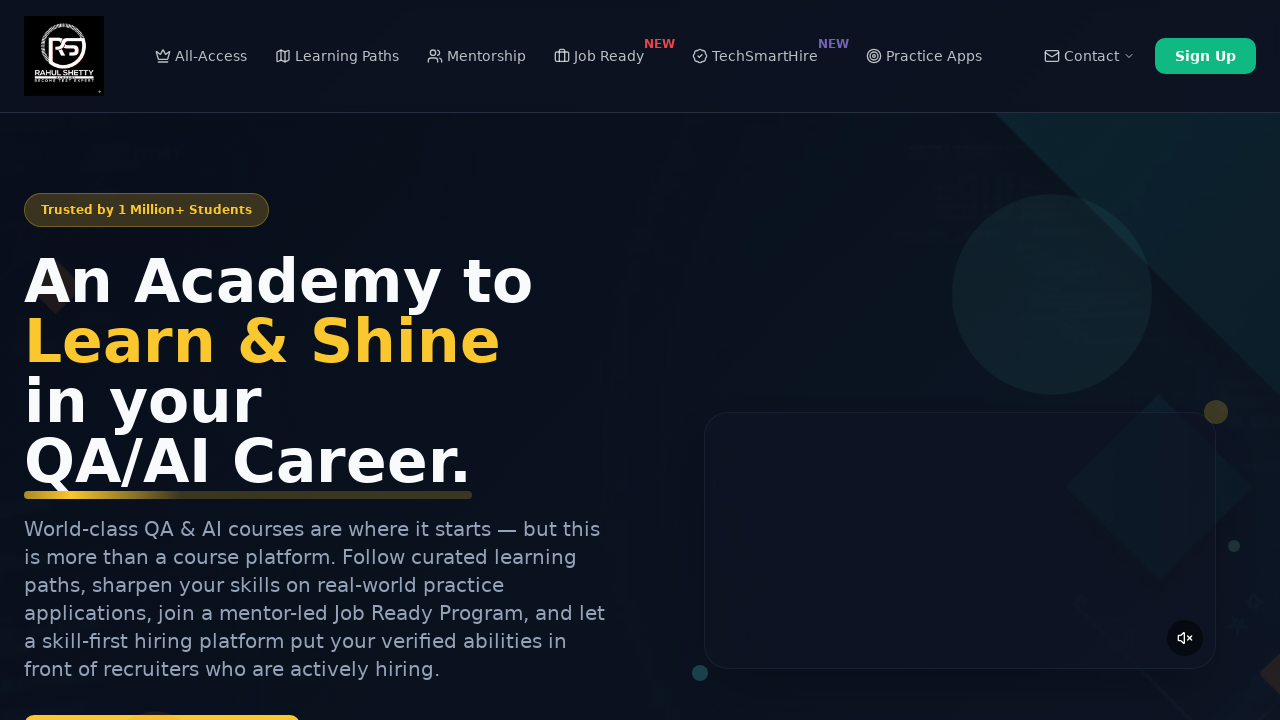